Tests tooltip functionality by hovering over a button and verifies placeholder text of an input field

Starting URL: https://demoqa.com/tool-tips/

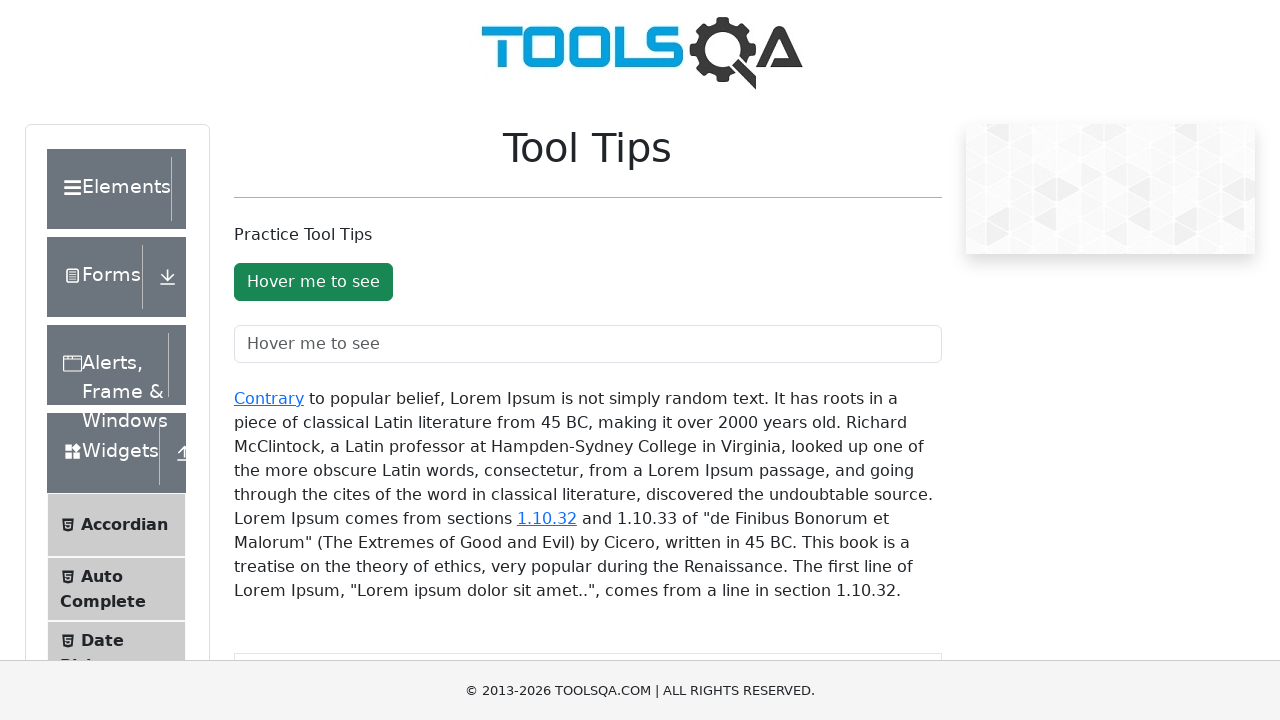

Hovered over tooltip button to trigger tooltip display at (313, 282) on #toolTipButton
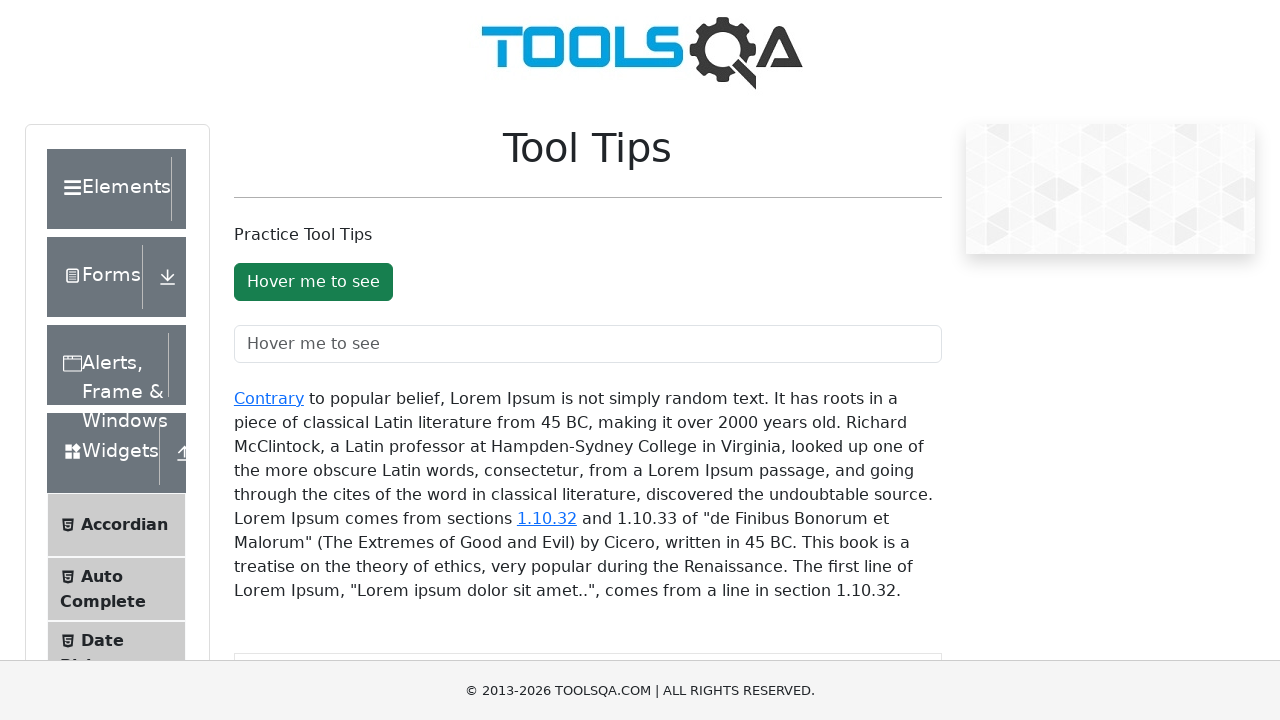

Retrieved placeholder text from input field
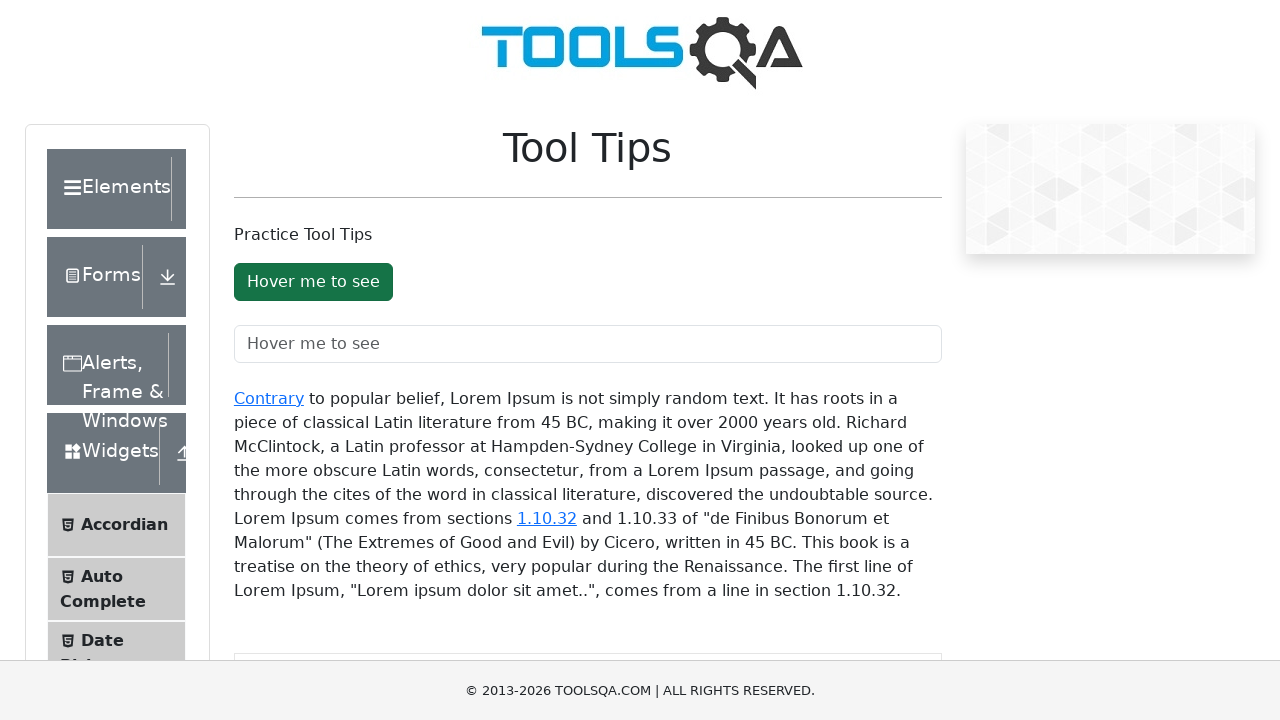

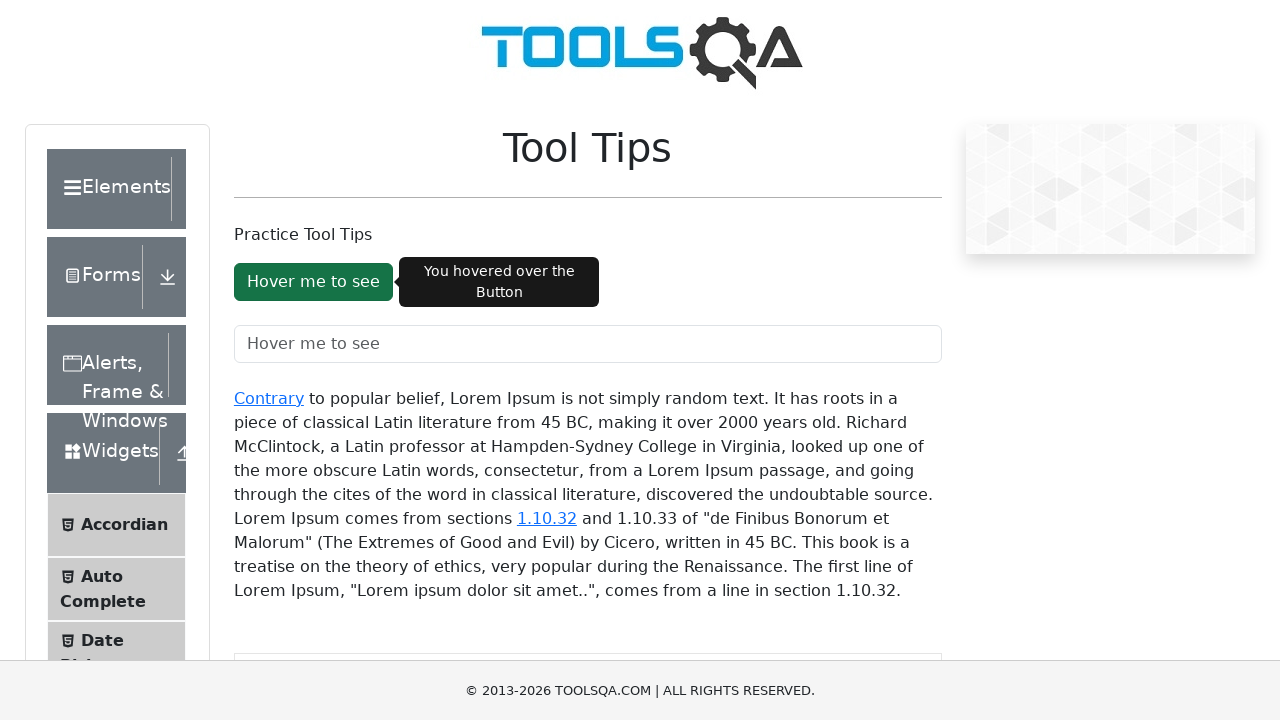